Tests clicking the created link and verifies the response message shows 201 status

Starting URL: https://demoqa.com/links

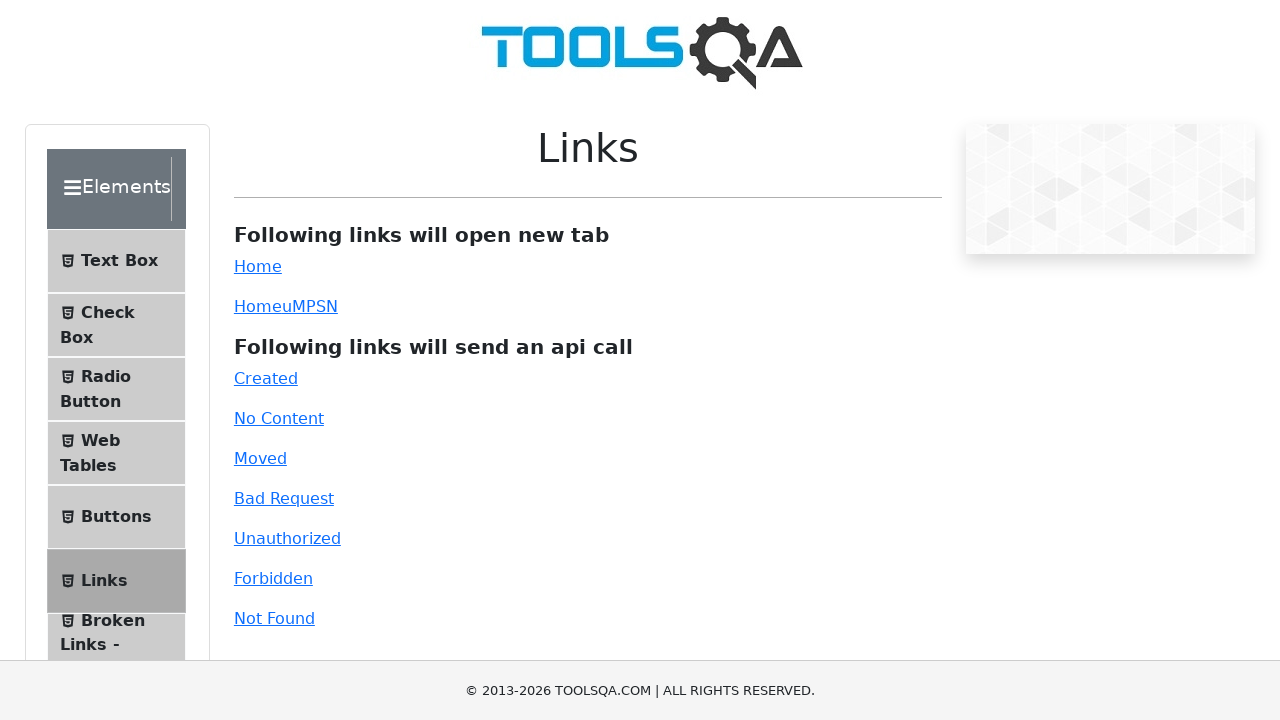

Navigated to https://demoqa.com/links
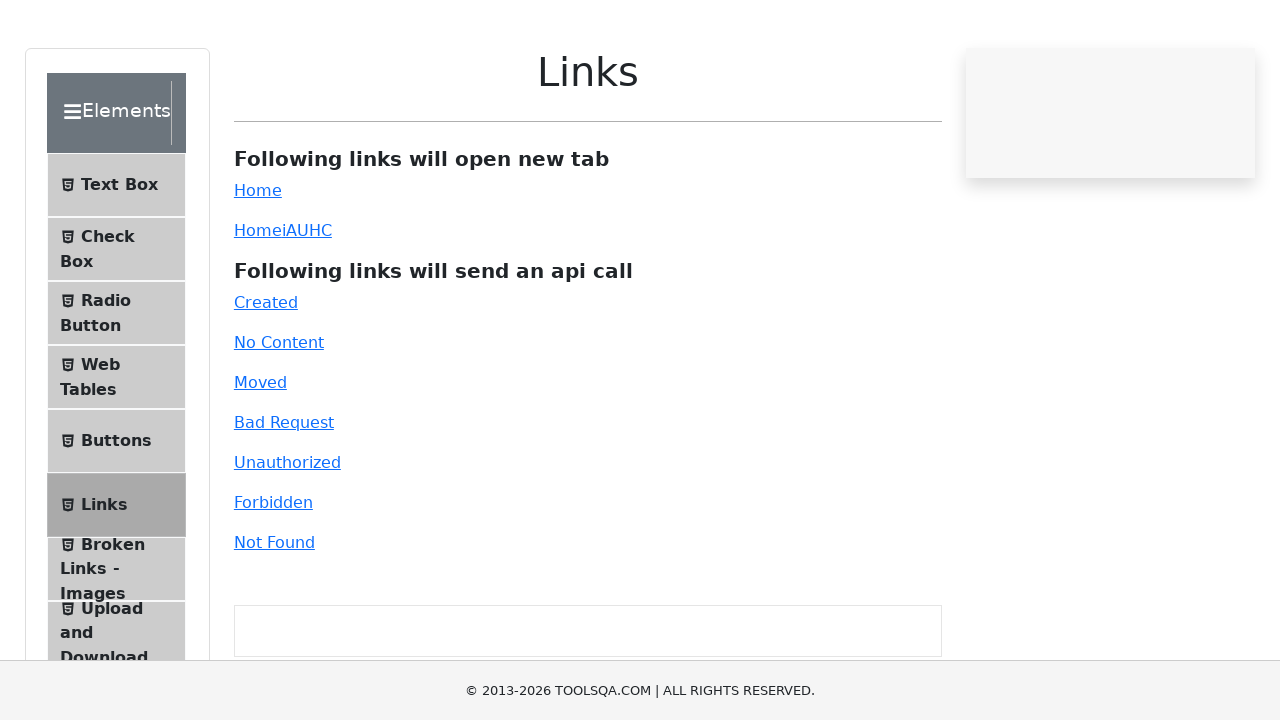

Clicked the created link element at (266, 378) on #created
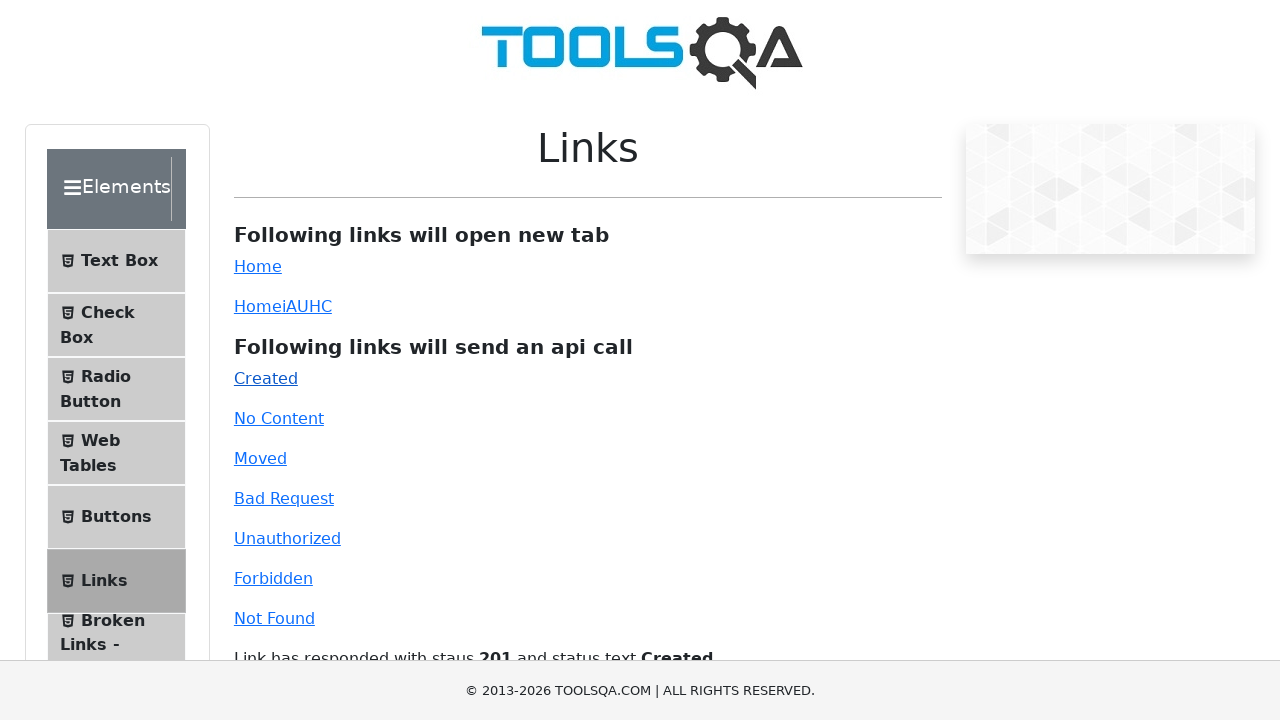

Response message element appeared
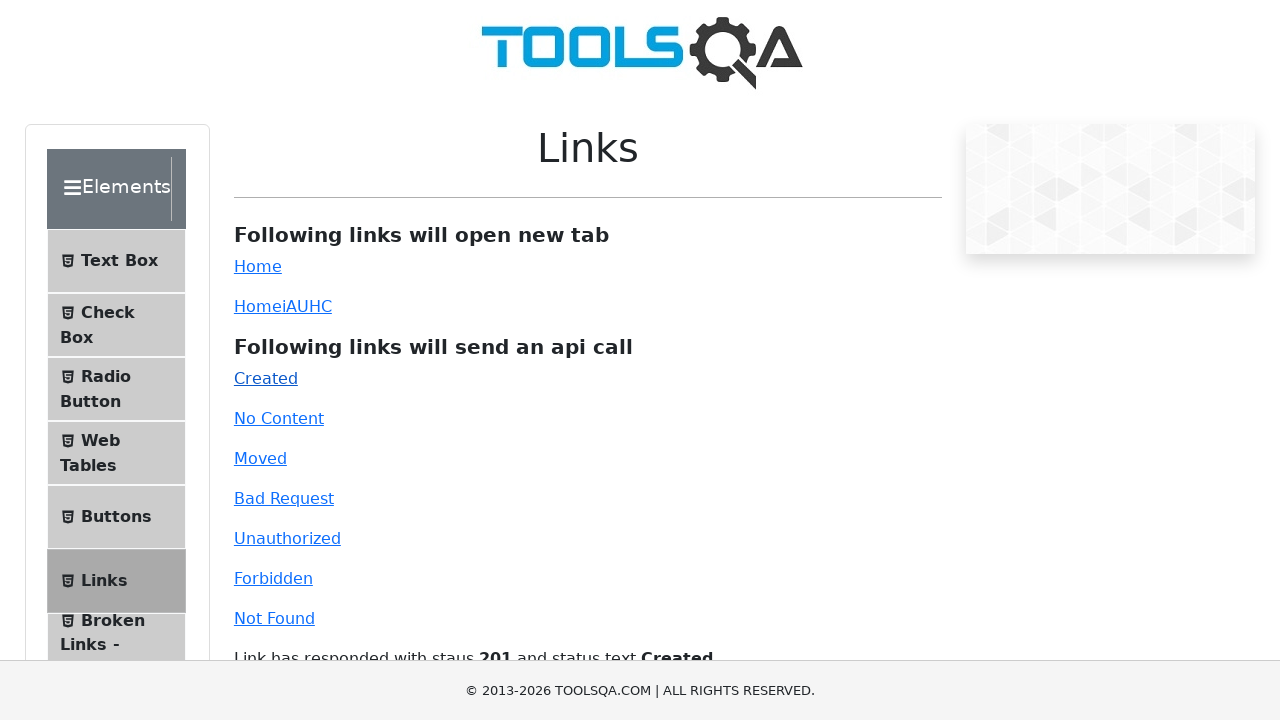

Retrieved response message text content
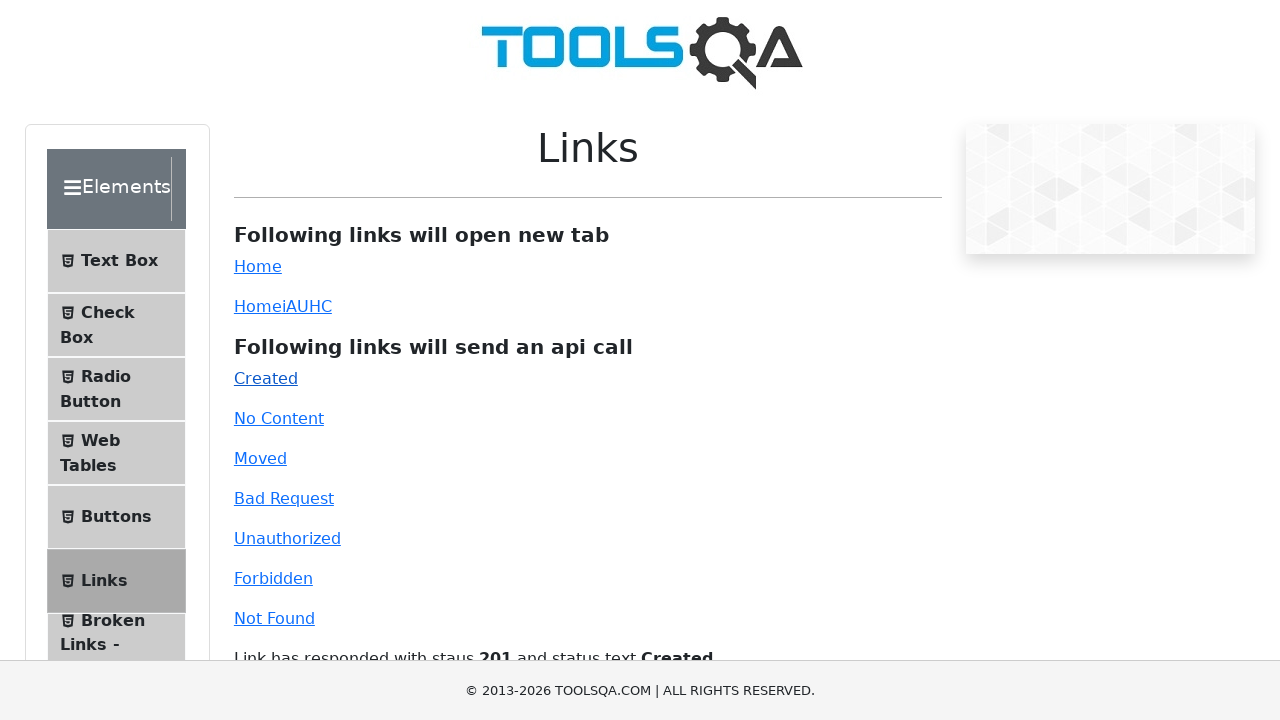

Verified response contains 201 status and 'Created' message
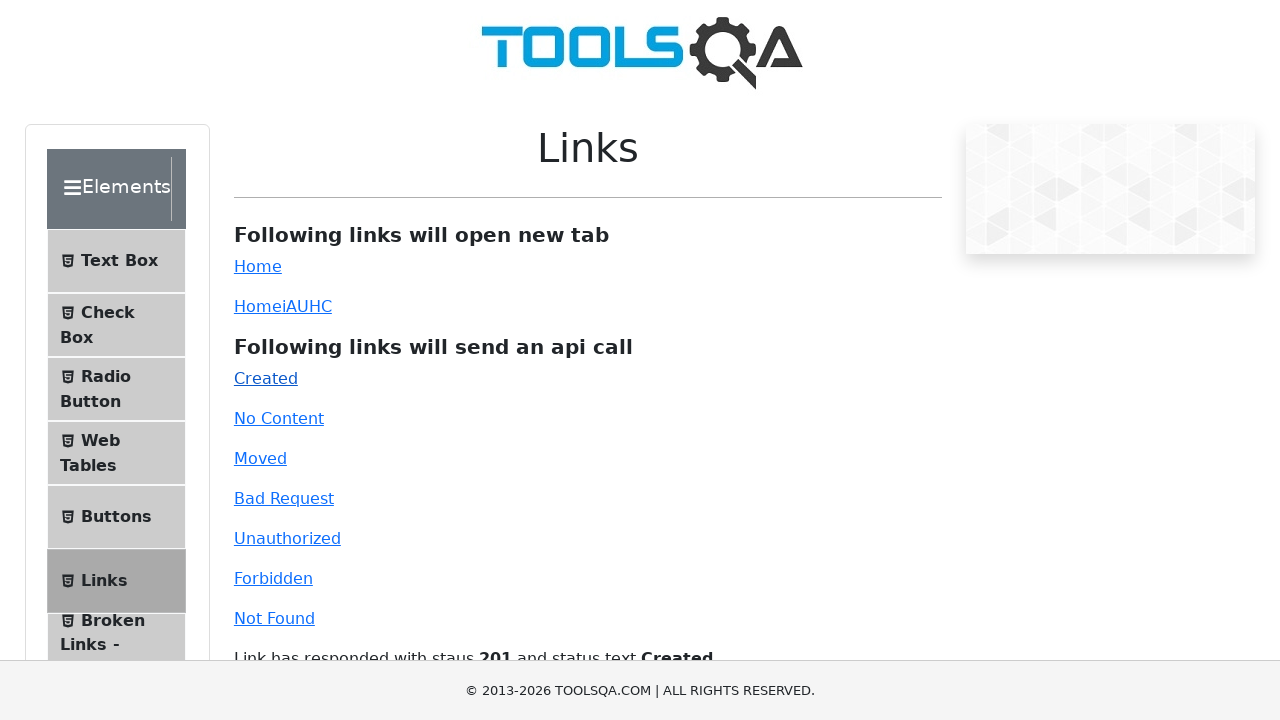

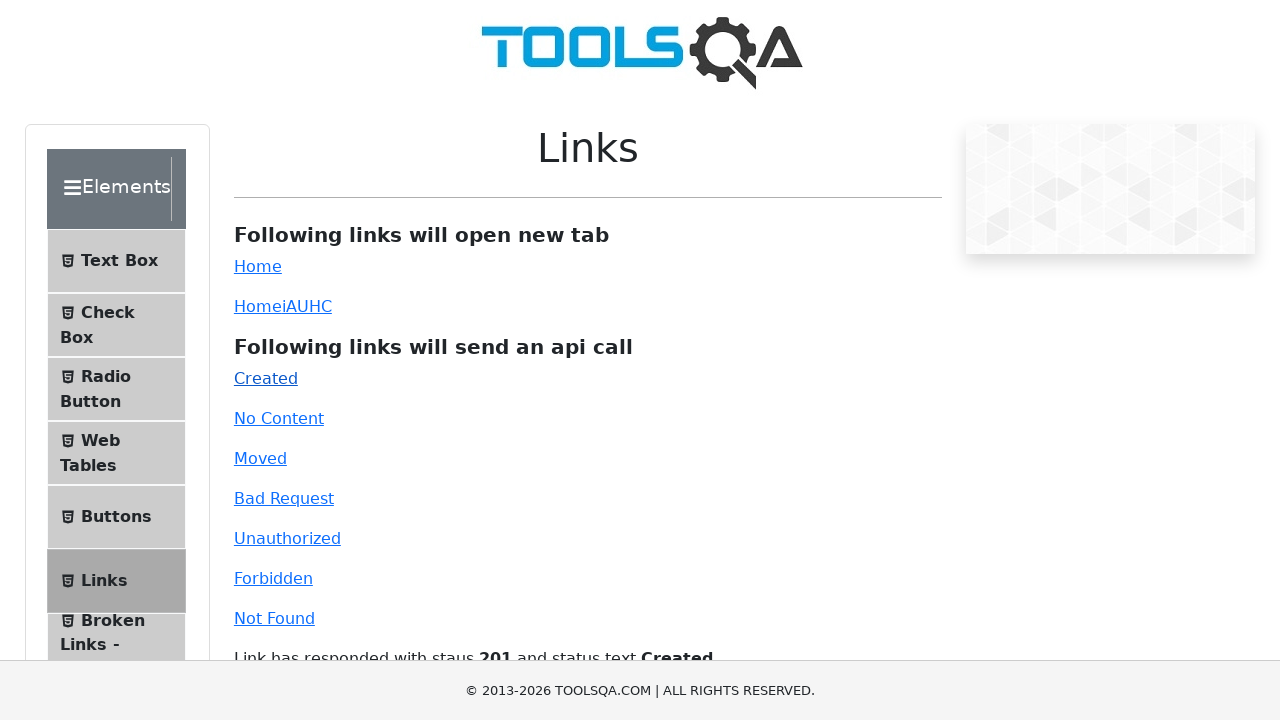